Tests TinyMCE rich text editor functionality by clicking menu items (File, New document, Paragraph, Heading 2), typing text in the editor iframe, inserting an image via dialog, and previewing the document.

Starting URL: https://seleniumbase.io/tinymce/

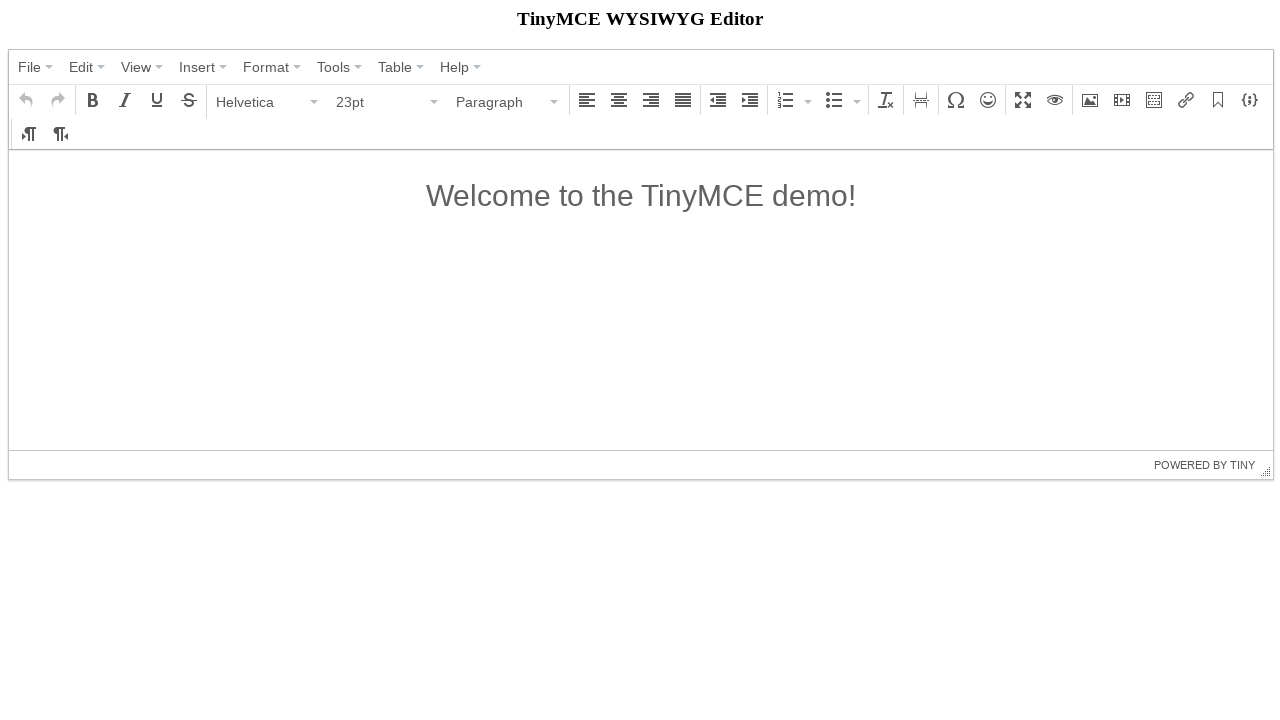

TinyMCE container loaded
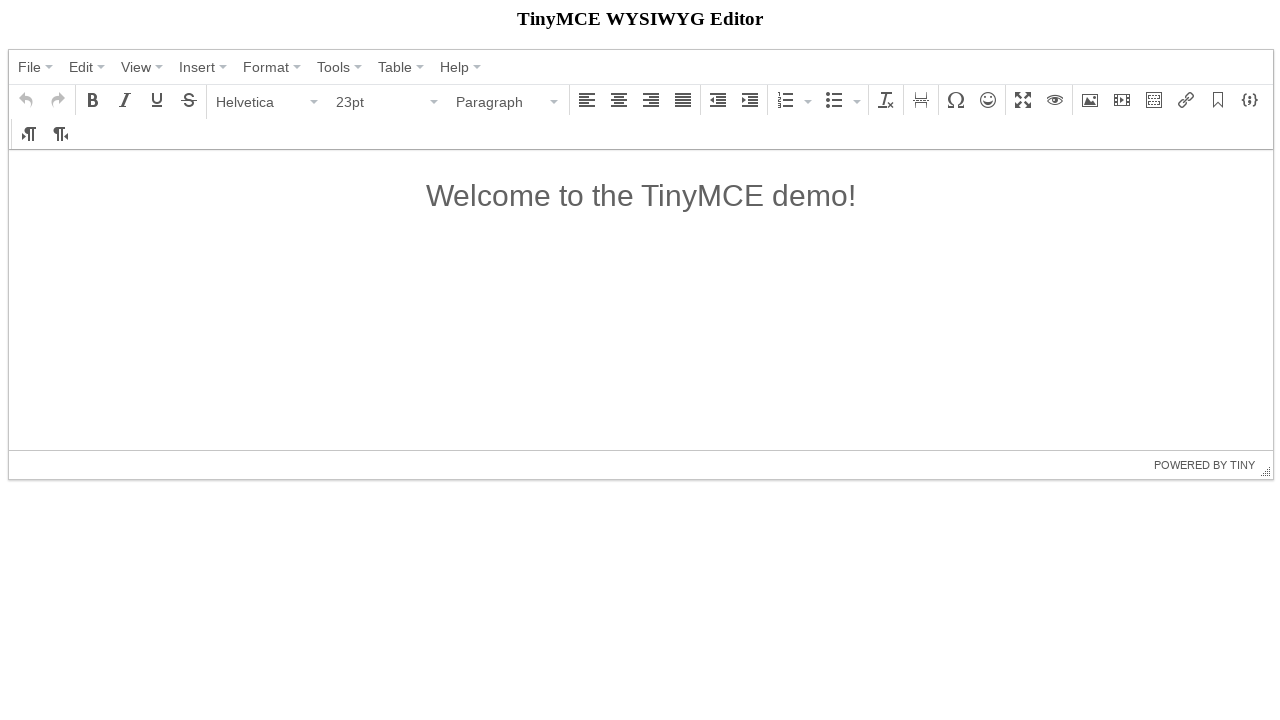

Clicked File menu at (30, 67) on text=File
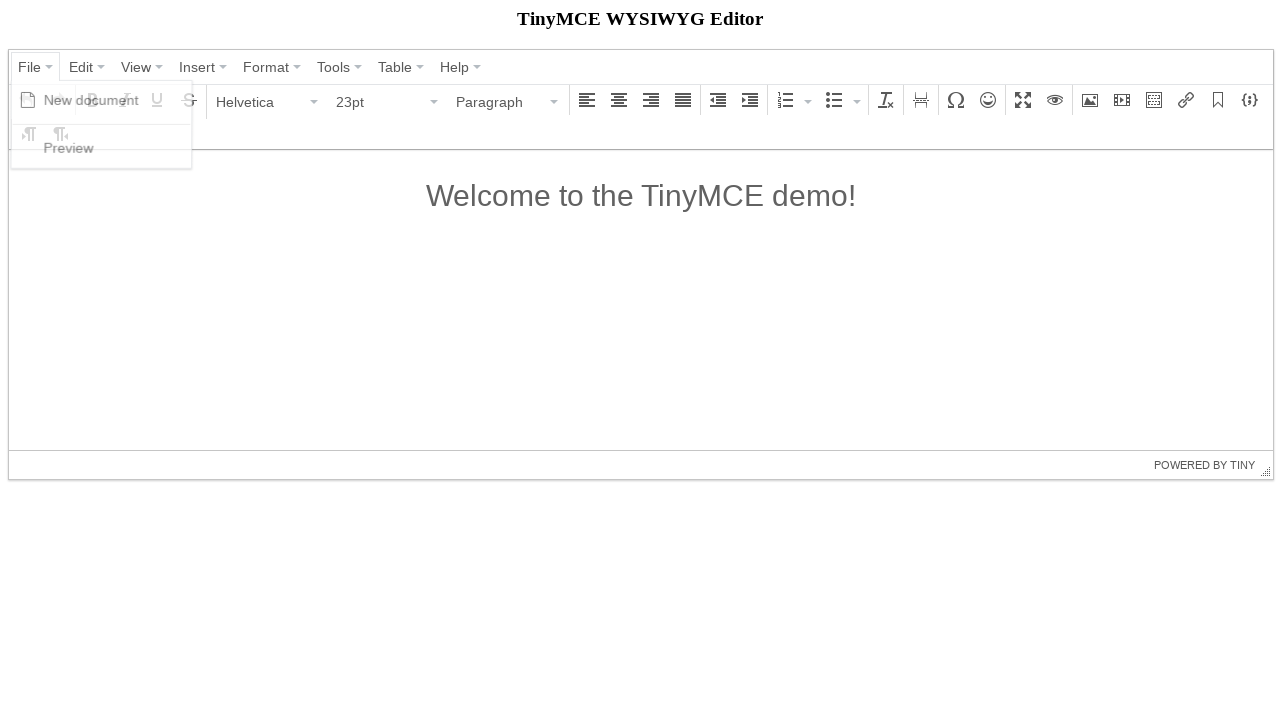

Clicked New document at (92, 100) on text=New document
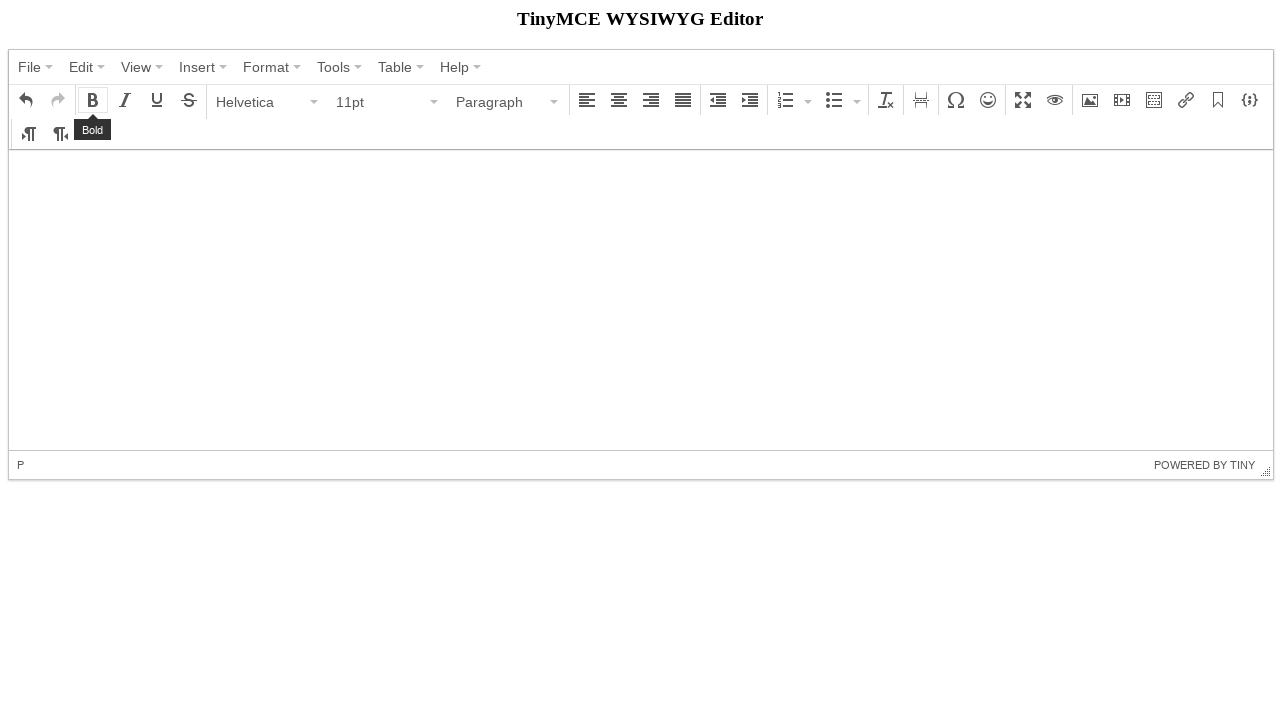

Clicked Paragraph format selector at (501, 102) on text=Paragraph
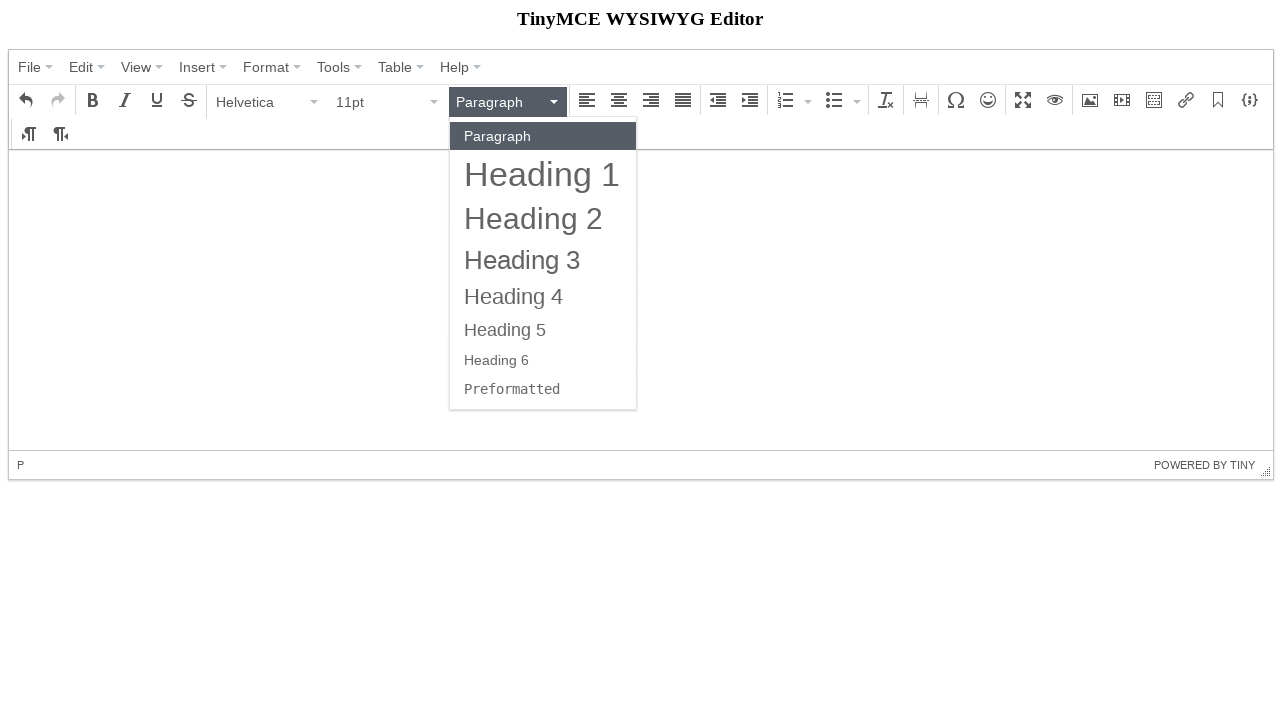

Selected Heading 2 format at (534, 218) on text=Heading 2
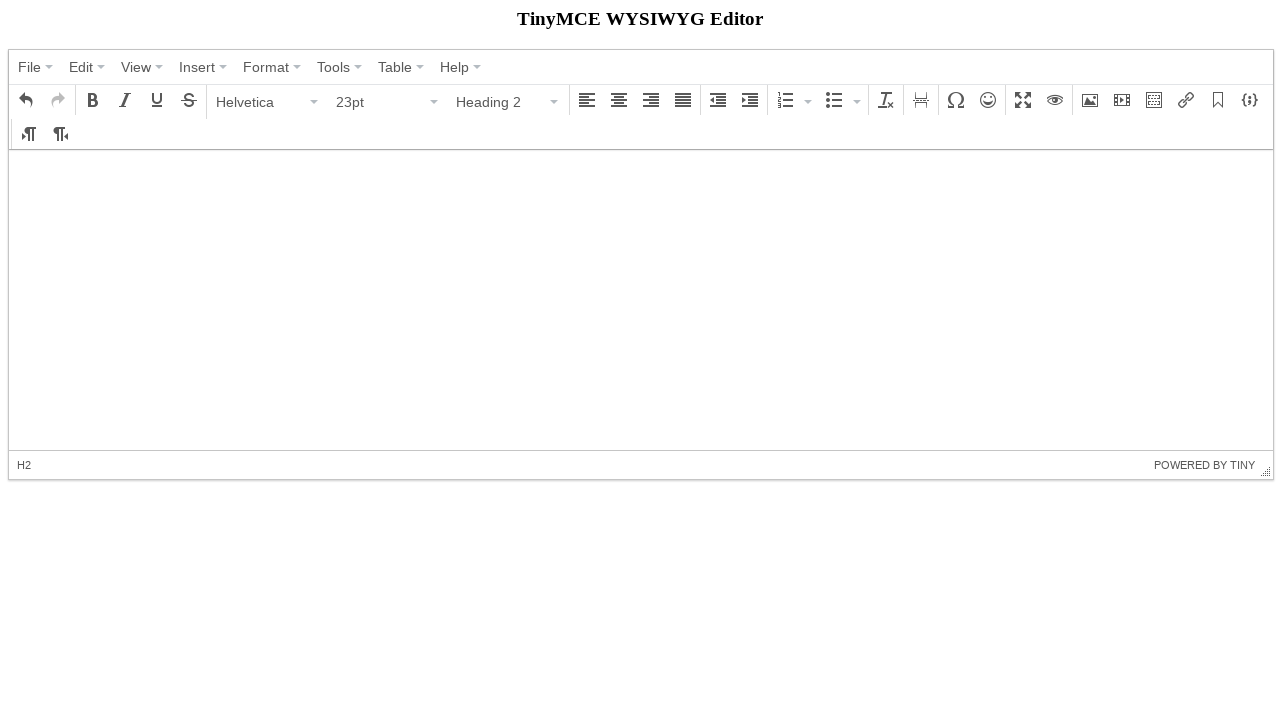

Typed text in TinyMCE editor iframe on iframe >> nth=0 >> internal:control=enter-frame >> #tinymce
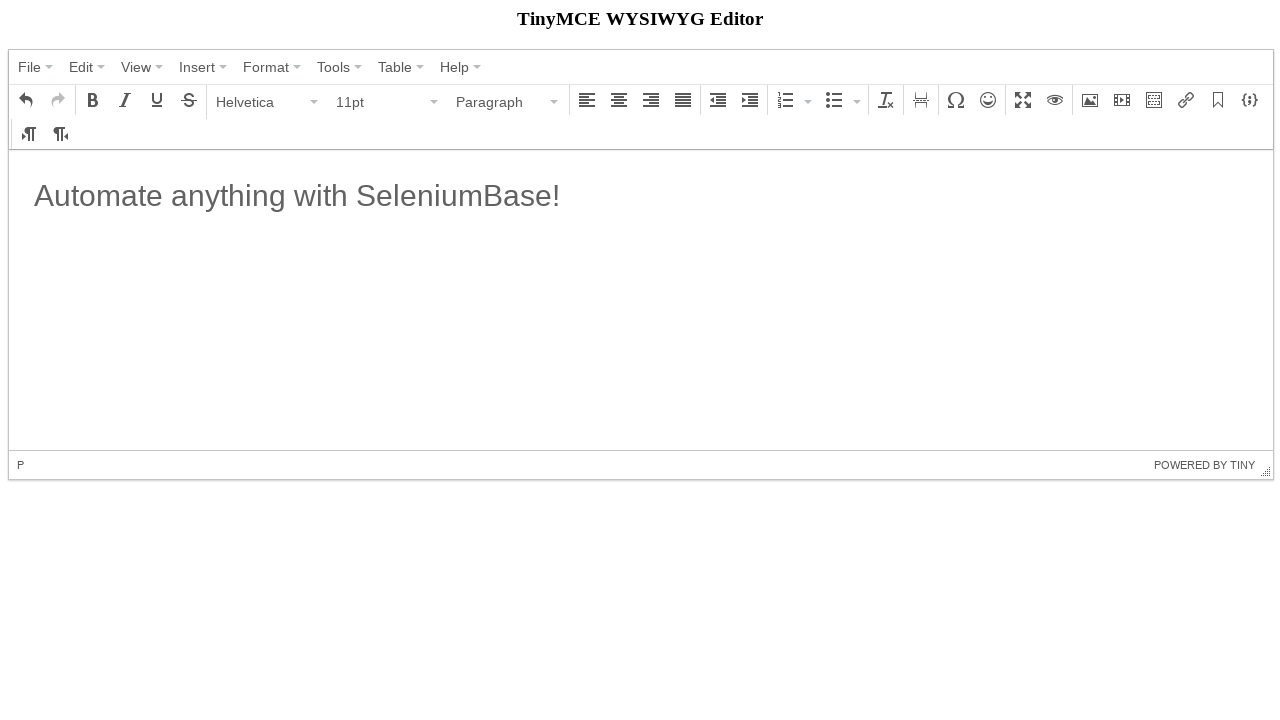

Clicked image button in toolbar at (1090, 100) on button i.mce-i-image
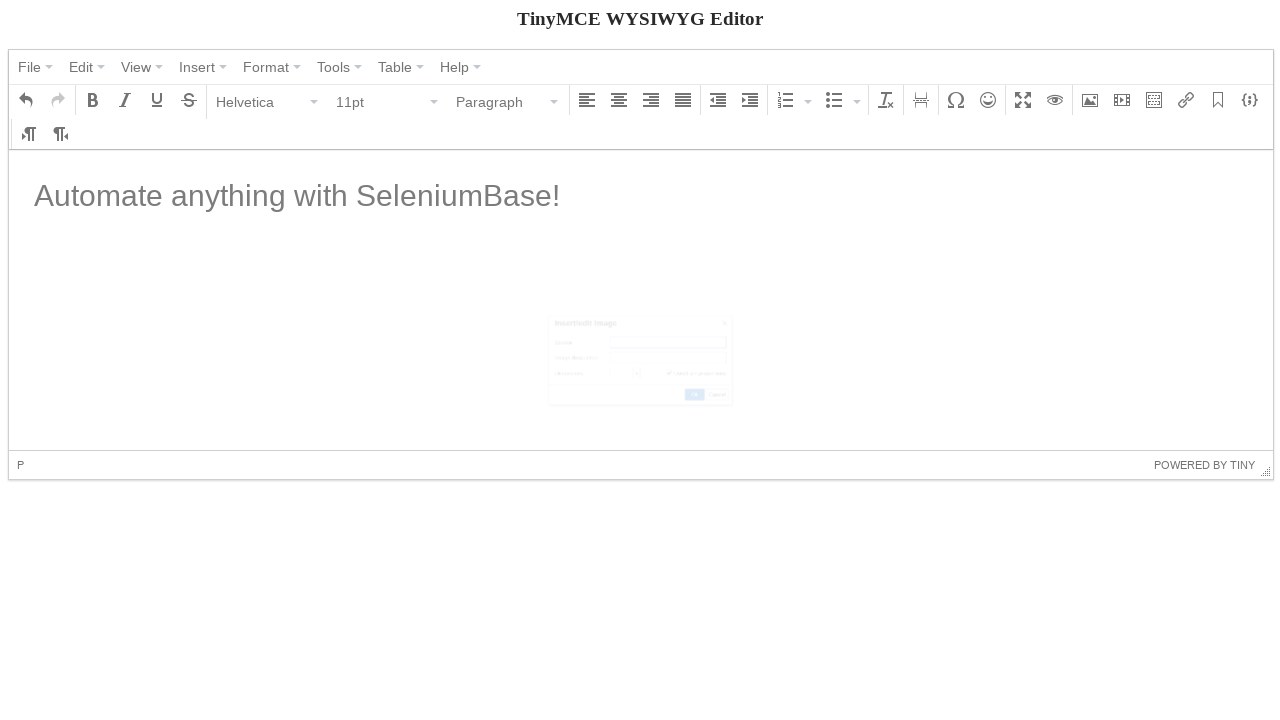

Set image width to 300 on input[aria-label='Width'].mce-textbox
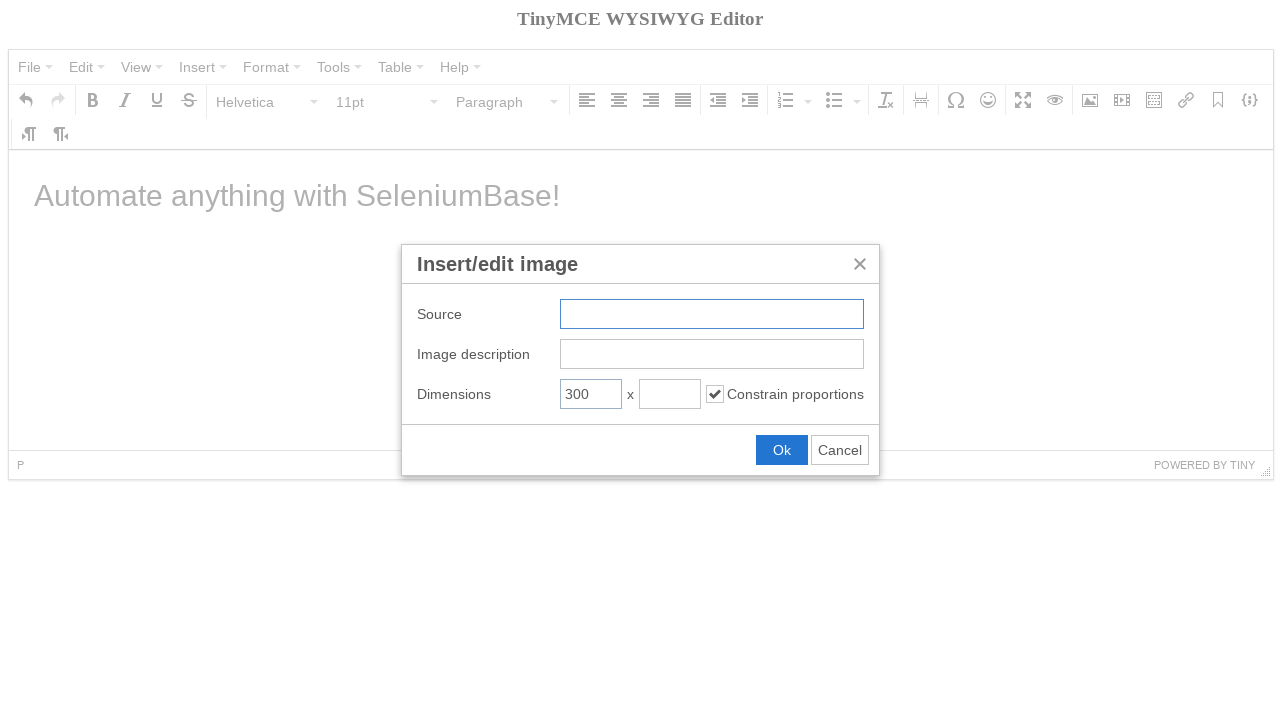

Filled in image URL on input.mce-textbox
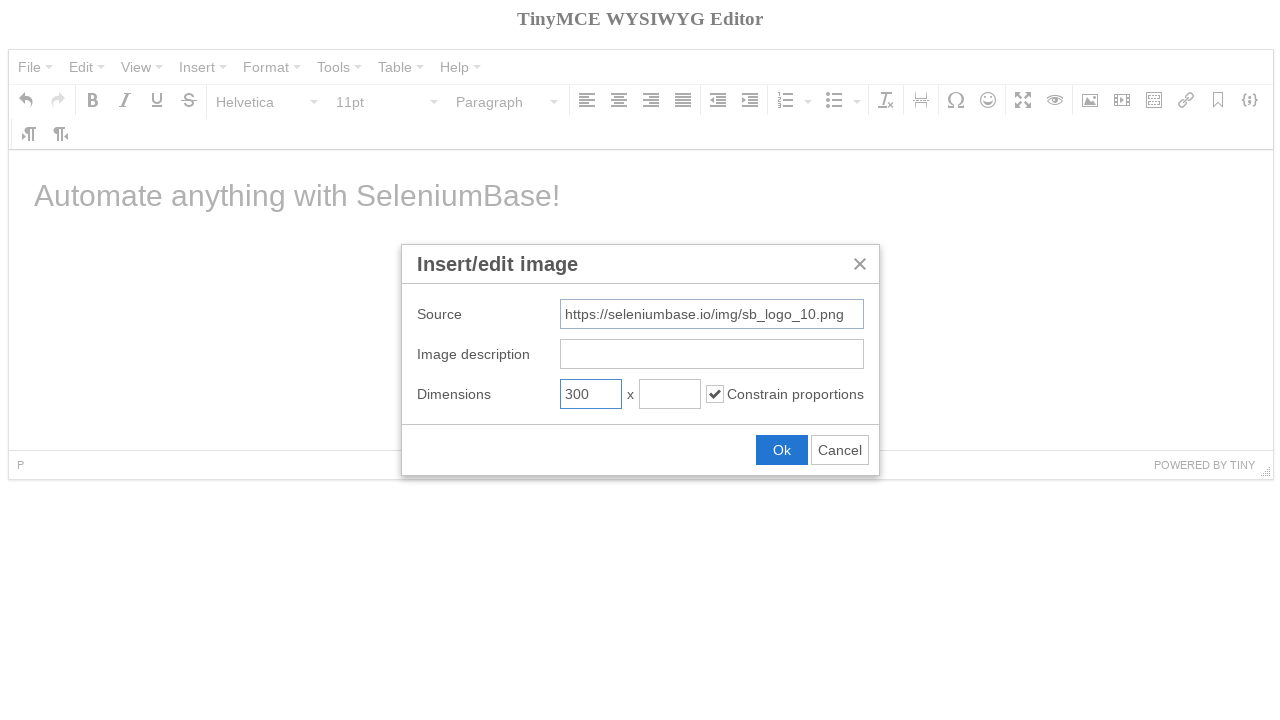

Submitted image insertion dialog
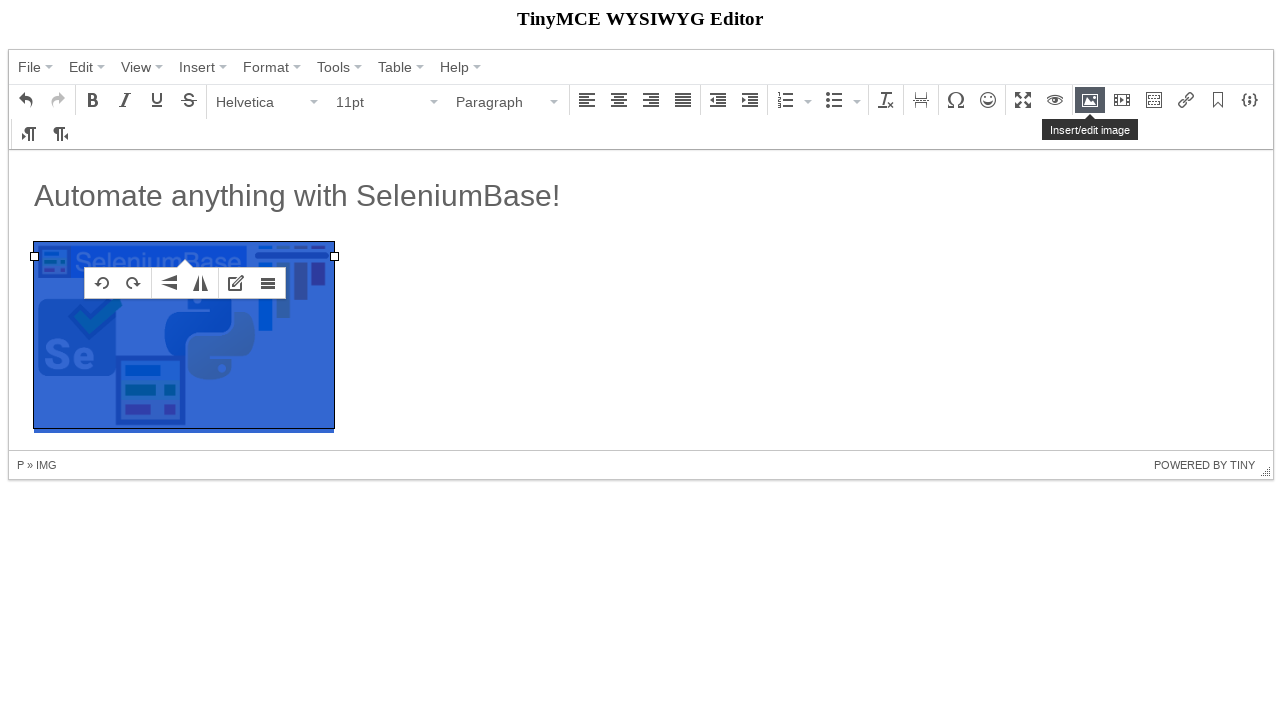

Clicked on heading 2 element in editor at (641, 196) on iframe >> nth=0 >> internal:control=enter-frame >> h2
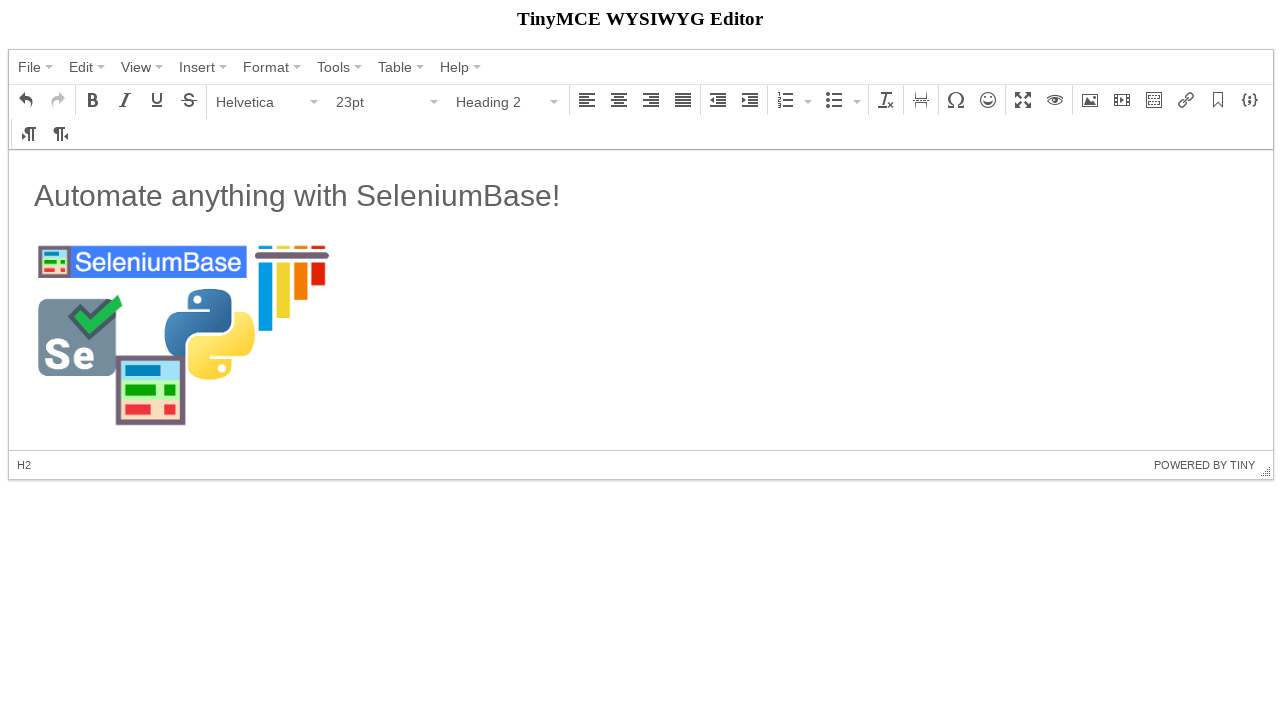

Clicked File menu to access preview at (30, 67) on text=File
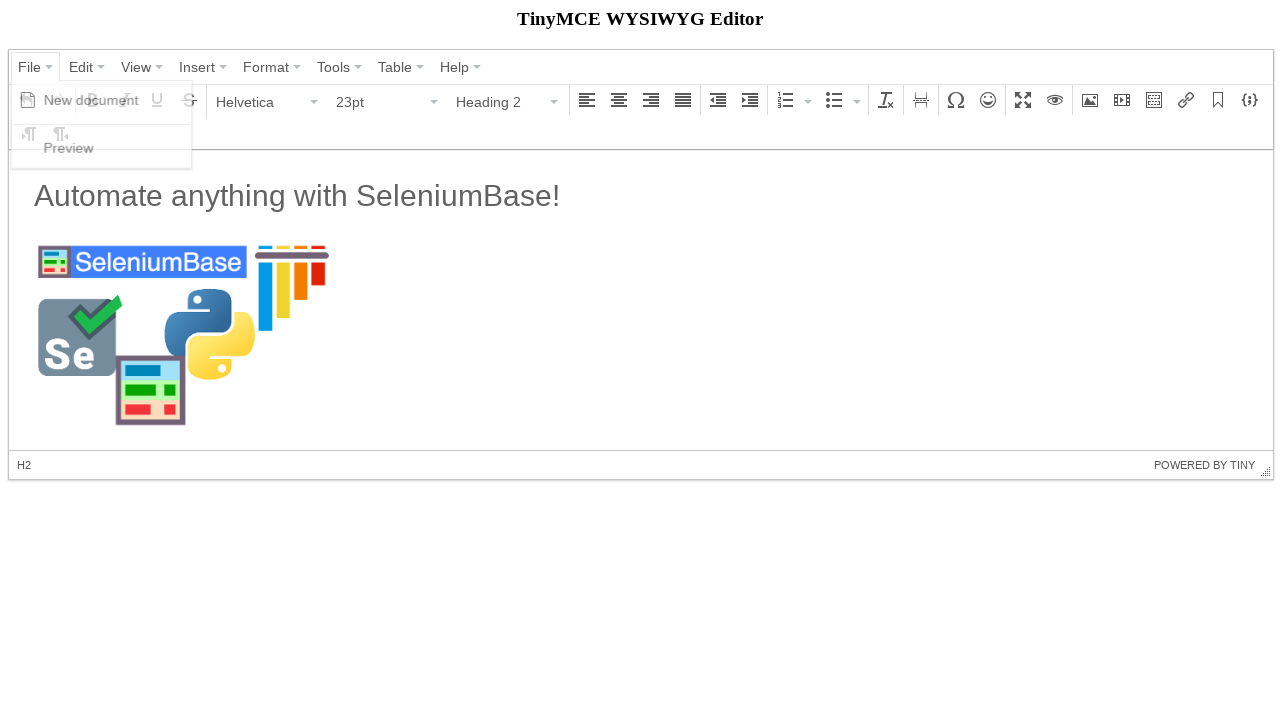

Clicked Preview menu item at (69, 148) on text=Preview
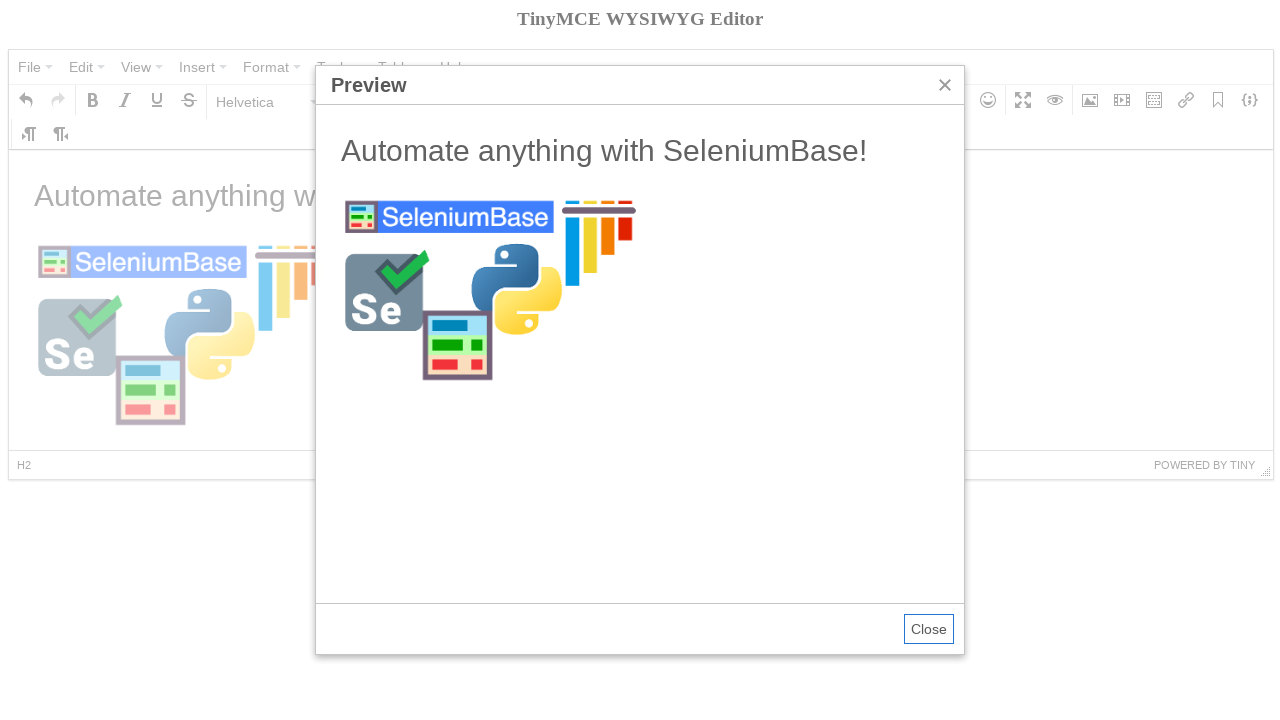

Preview iframe loaded and displayed
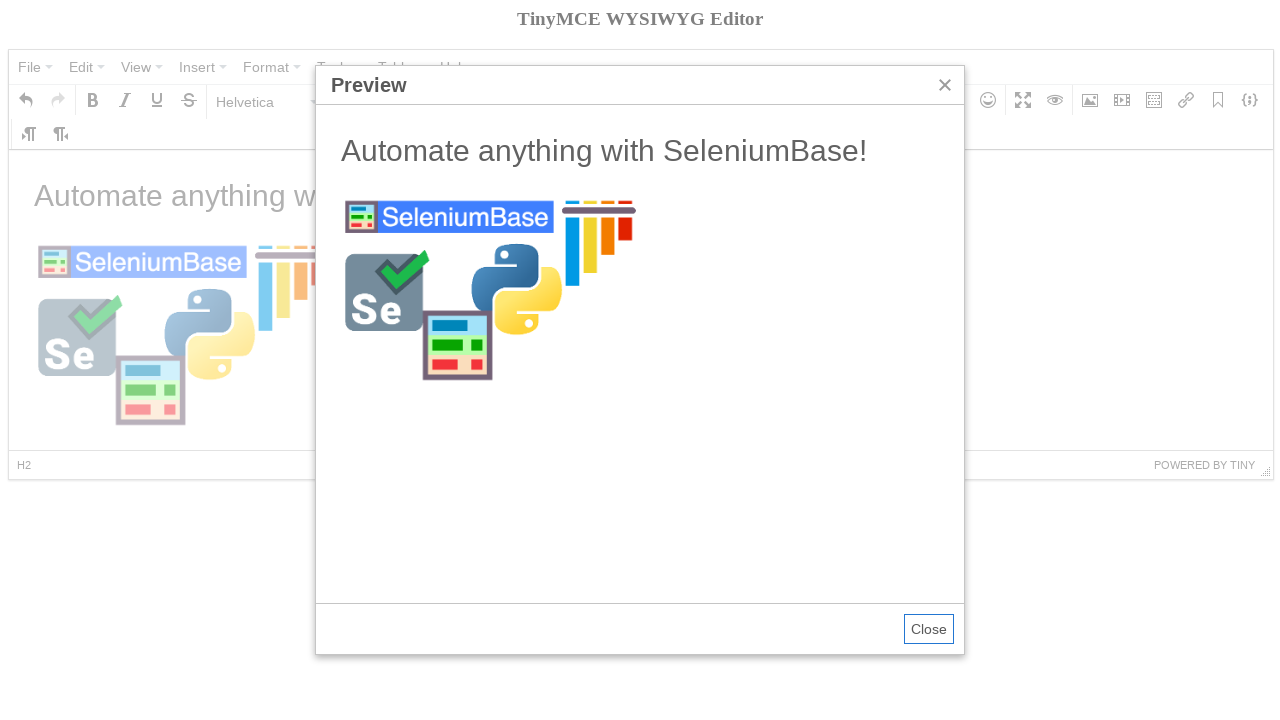

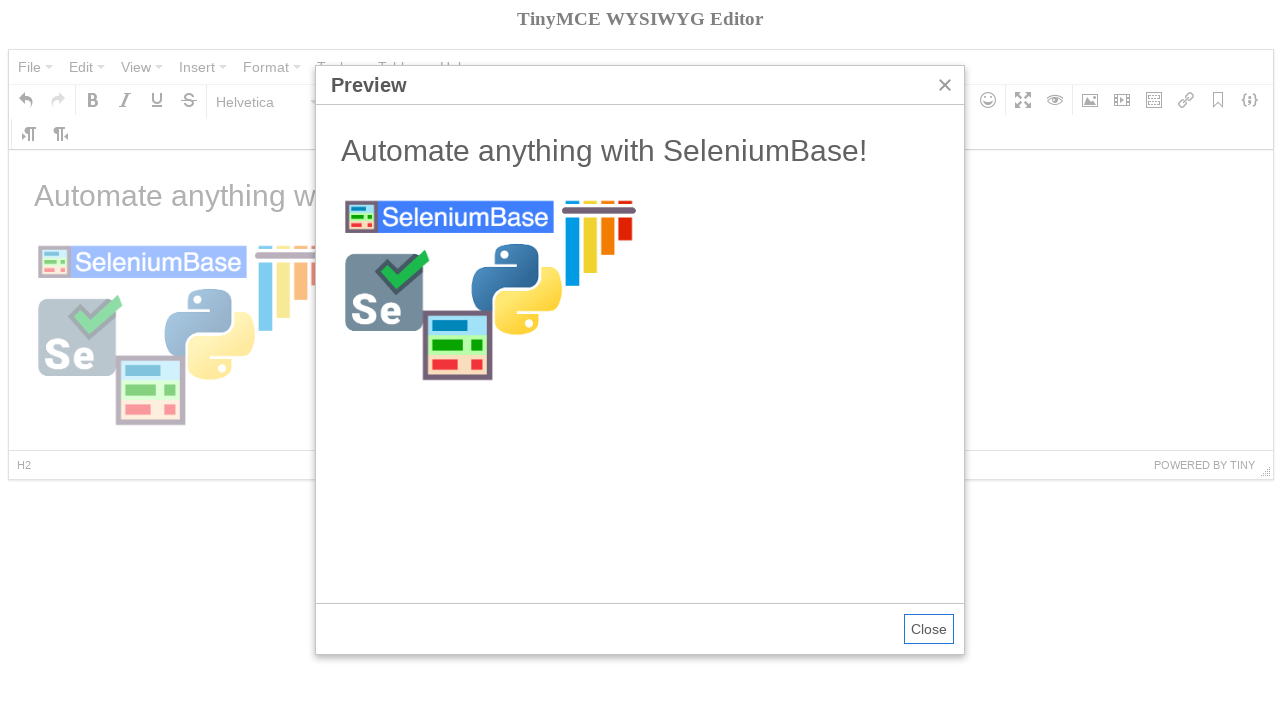